Tests opening a new browser window, navigating to a different URL in that window, and verifying that two window handles exist.

Starting URL: https://the-internet.herokuapp.com/windows

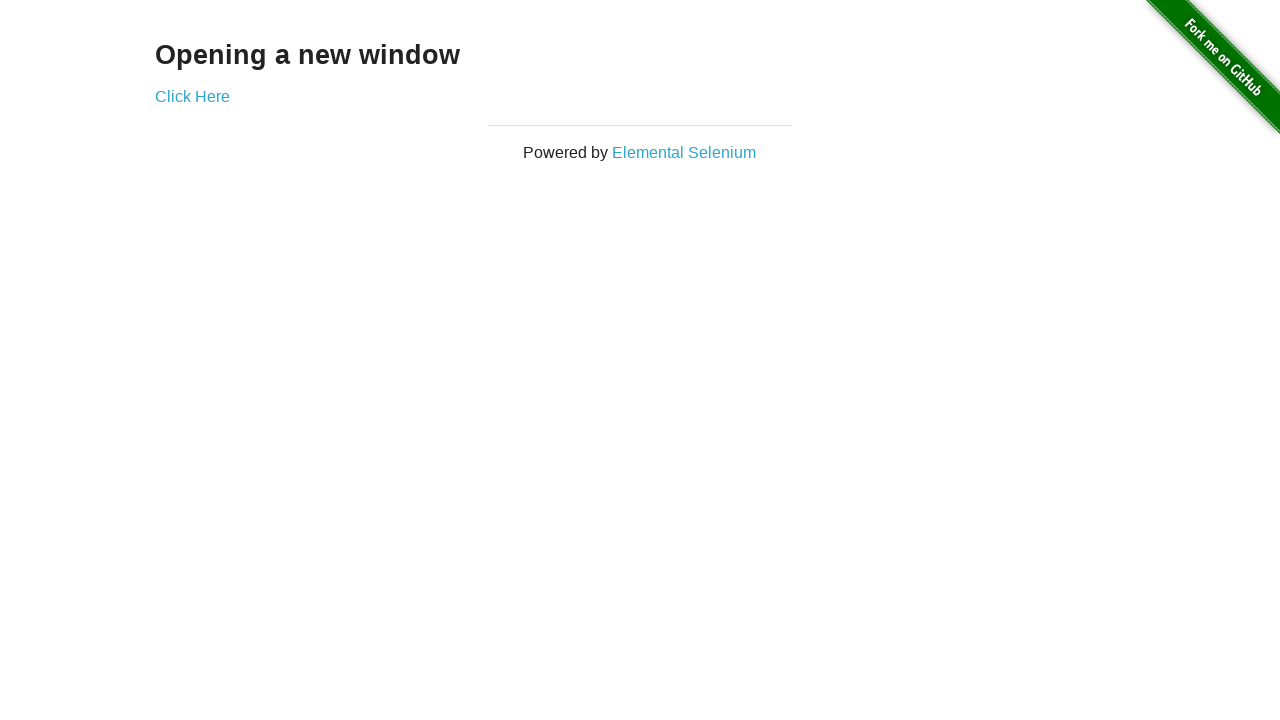

Opened a new browser window/page
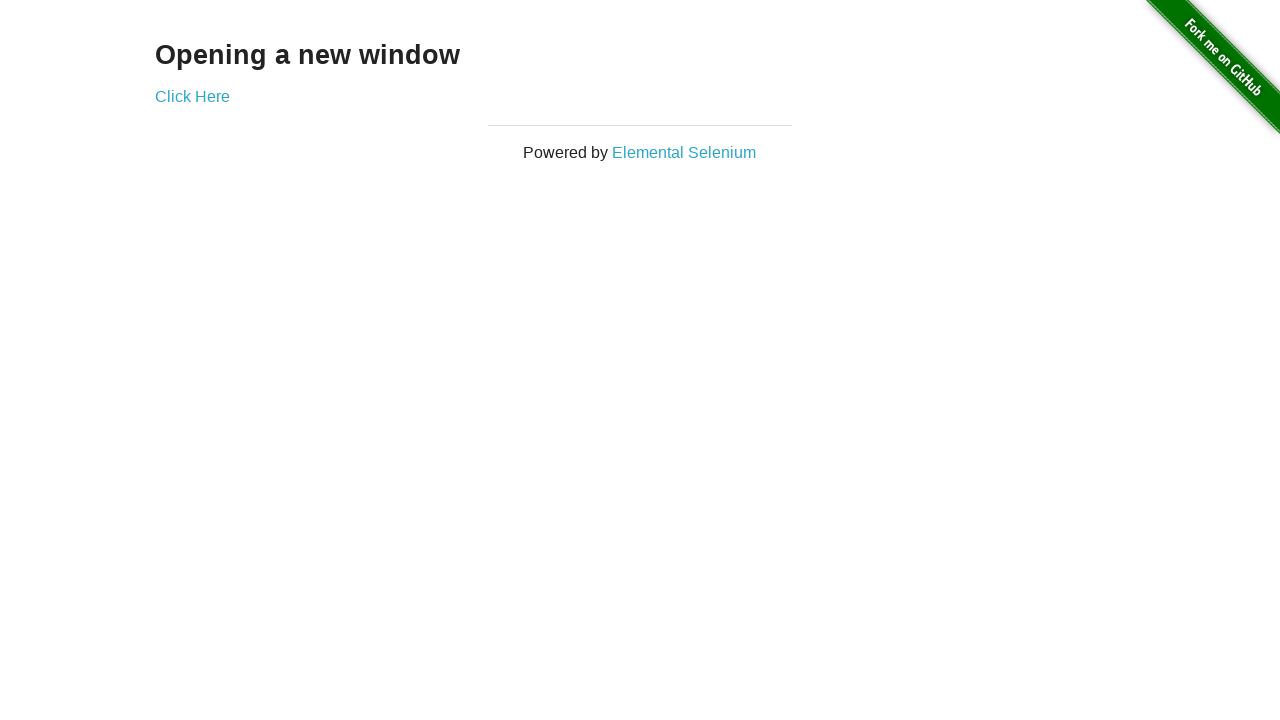

Navigated new window to https://the-internet.herokuapp.com/typos
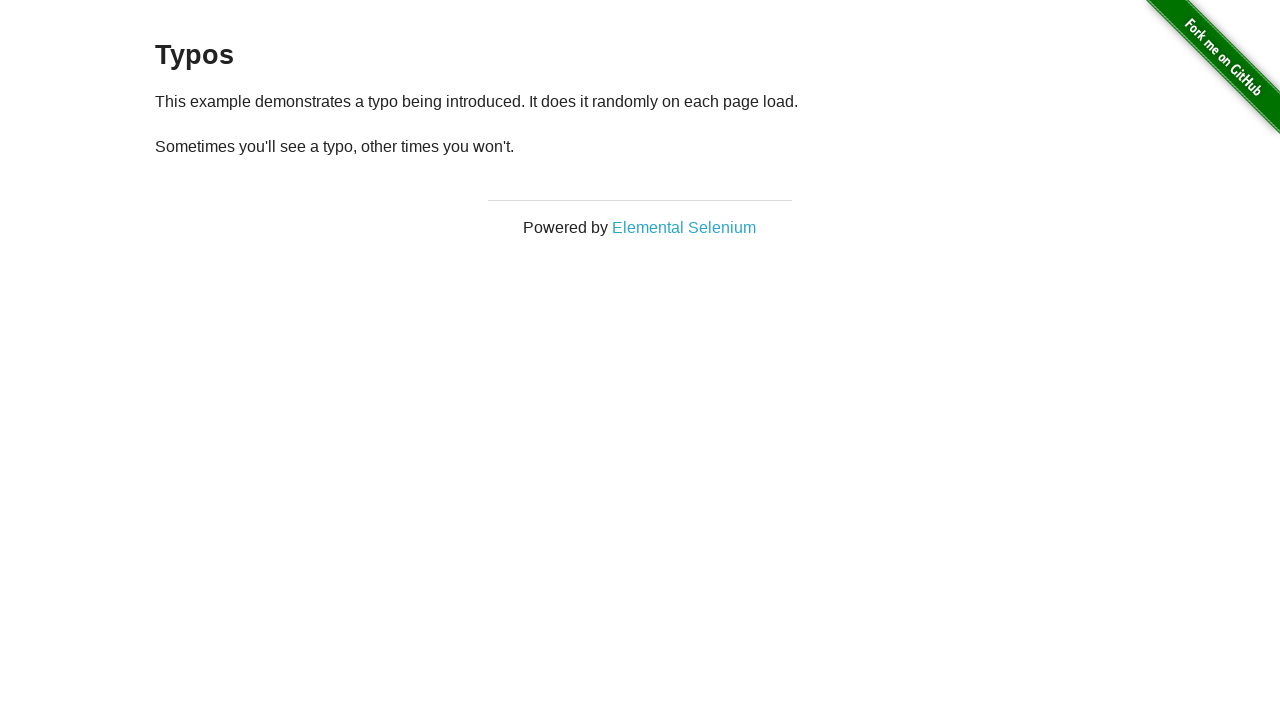

Verified that two window handles exist (context.pages count == 2)
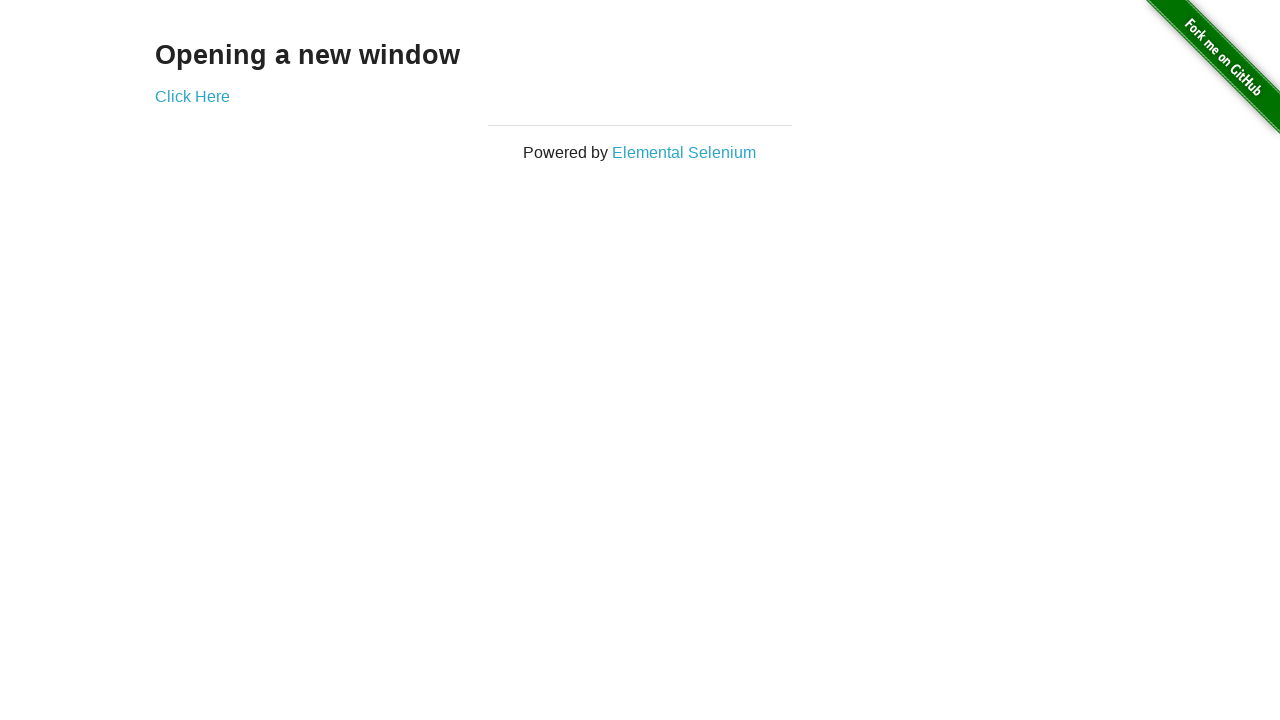

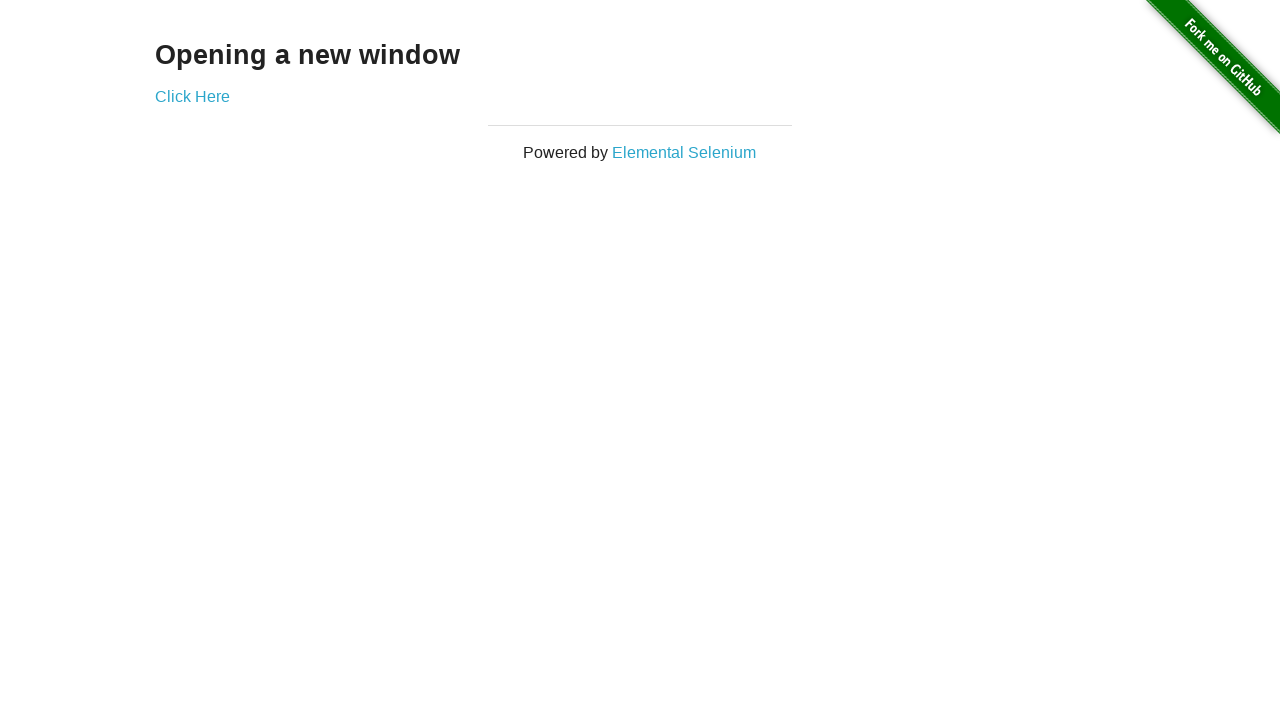